Tests entering text into YouTube search box by filling the search input field with different values

Starting URL: https://www.youtube.com/

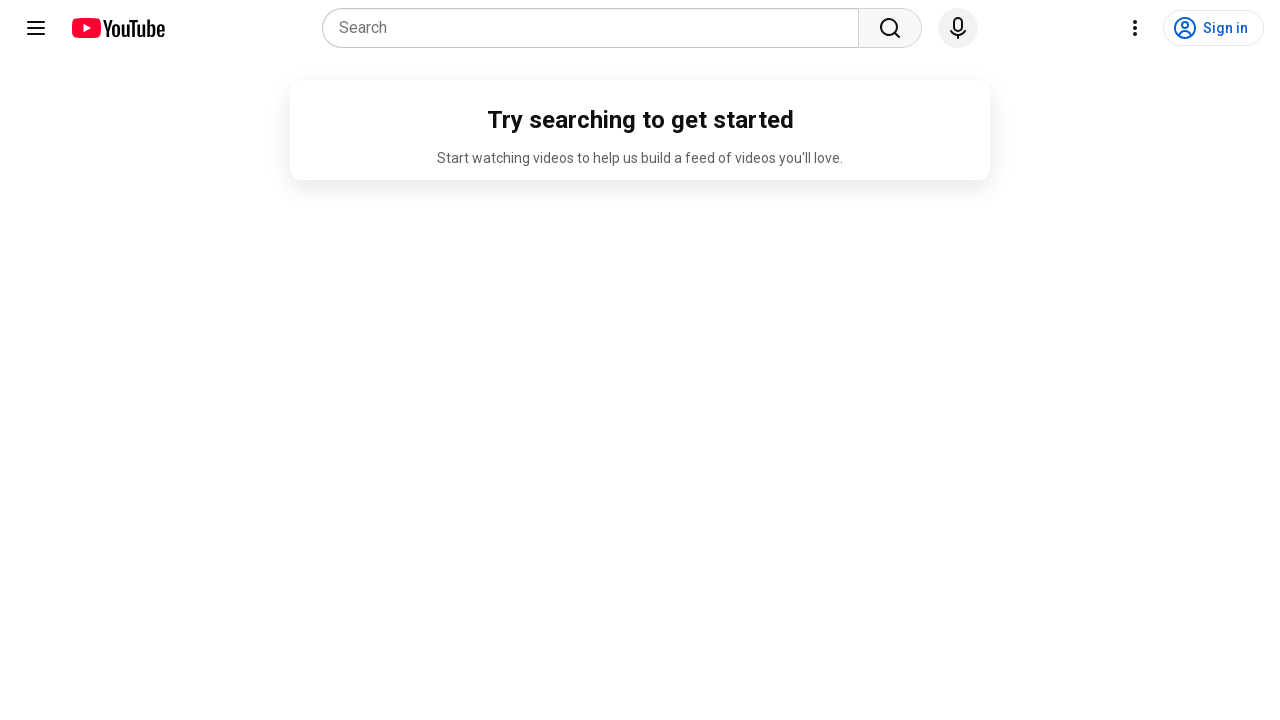

Filled YouTube search box with 'web automation tutorial' on input[name='search_query']
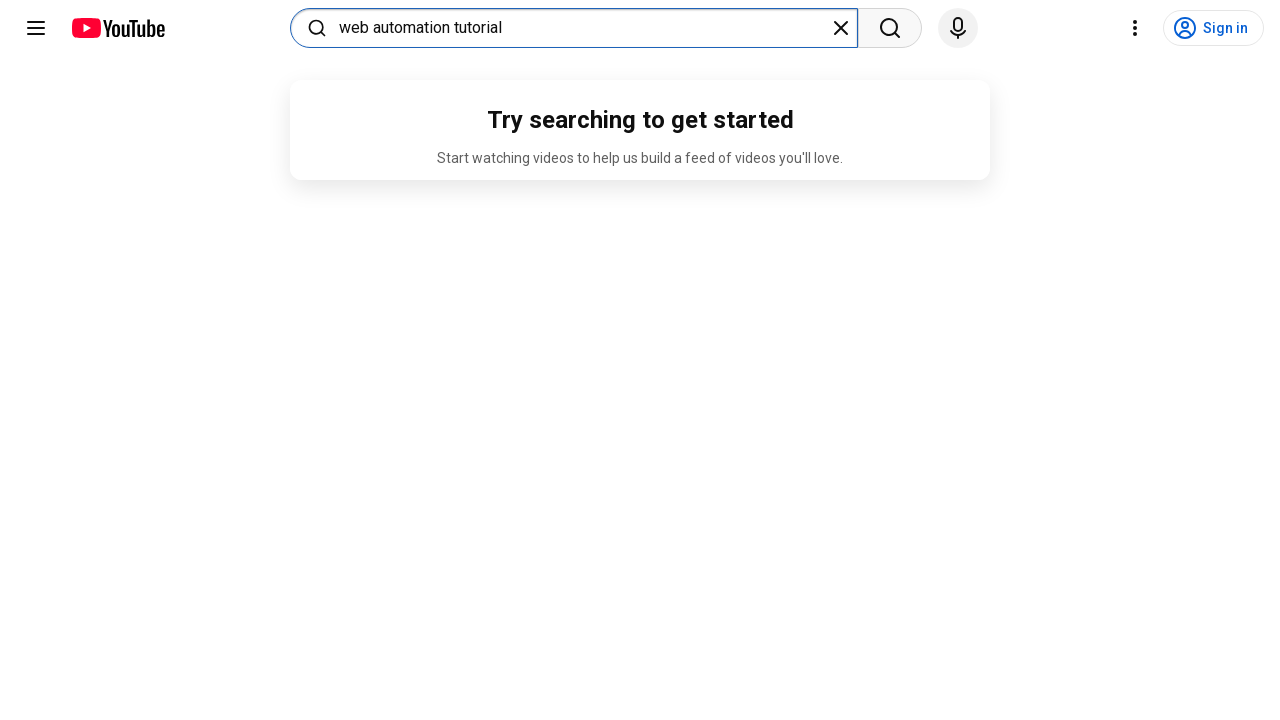

Filled YouTube search box with 'playwright python guide' on input[name='search_query']
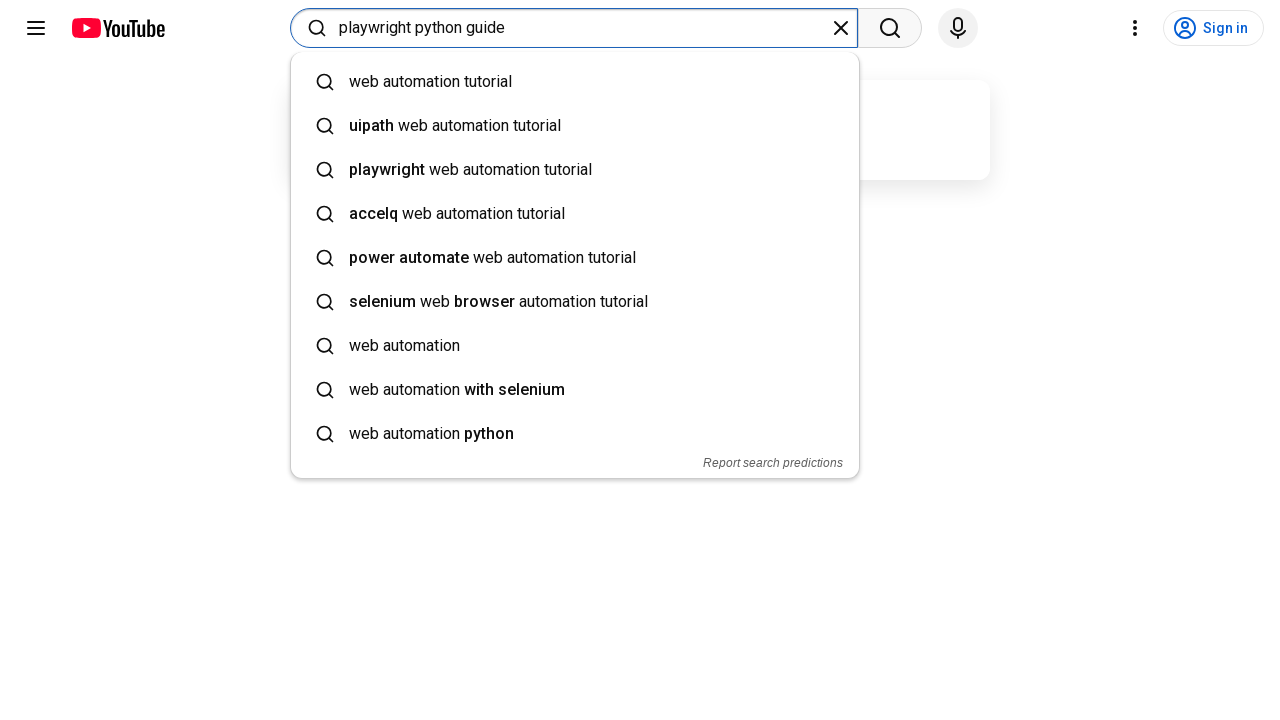

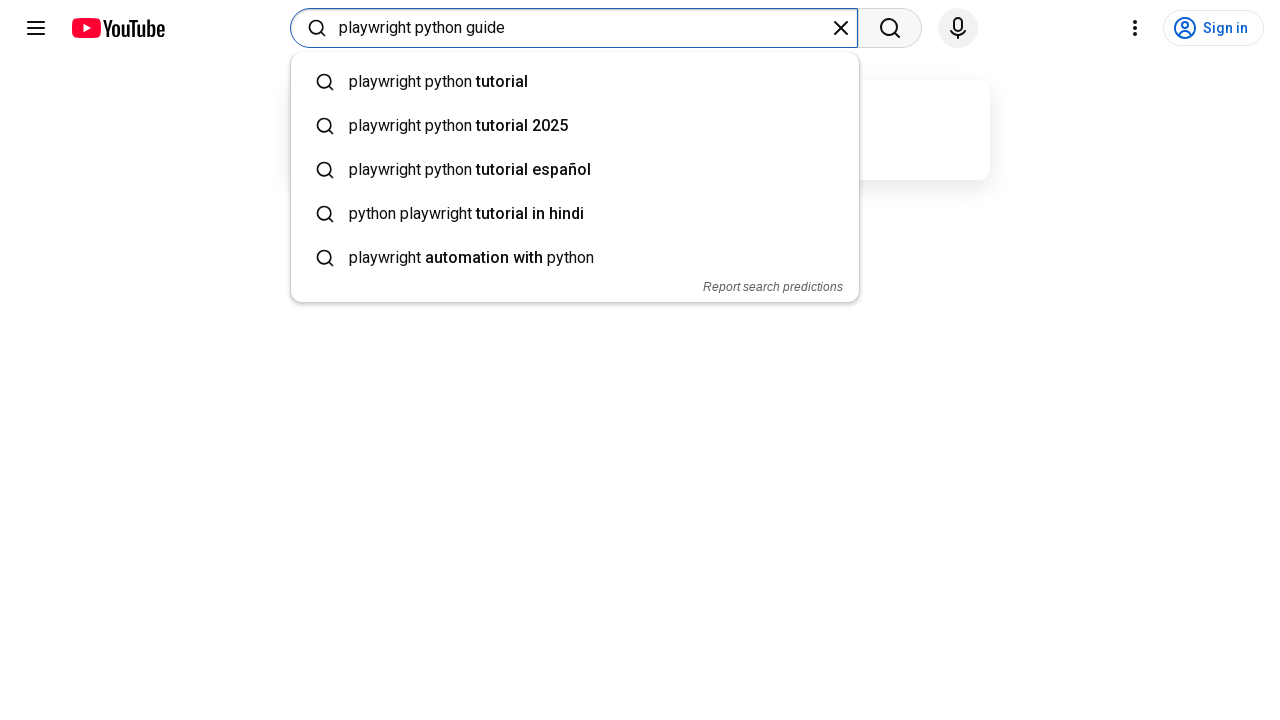